Tests browser back button navigation through filter views (All, Active, Completed).

Starting URL: https://demo.playwright.dev/todomvc

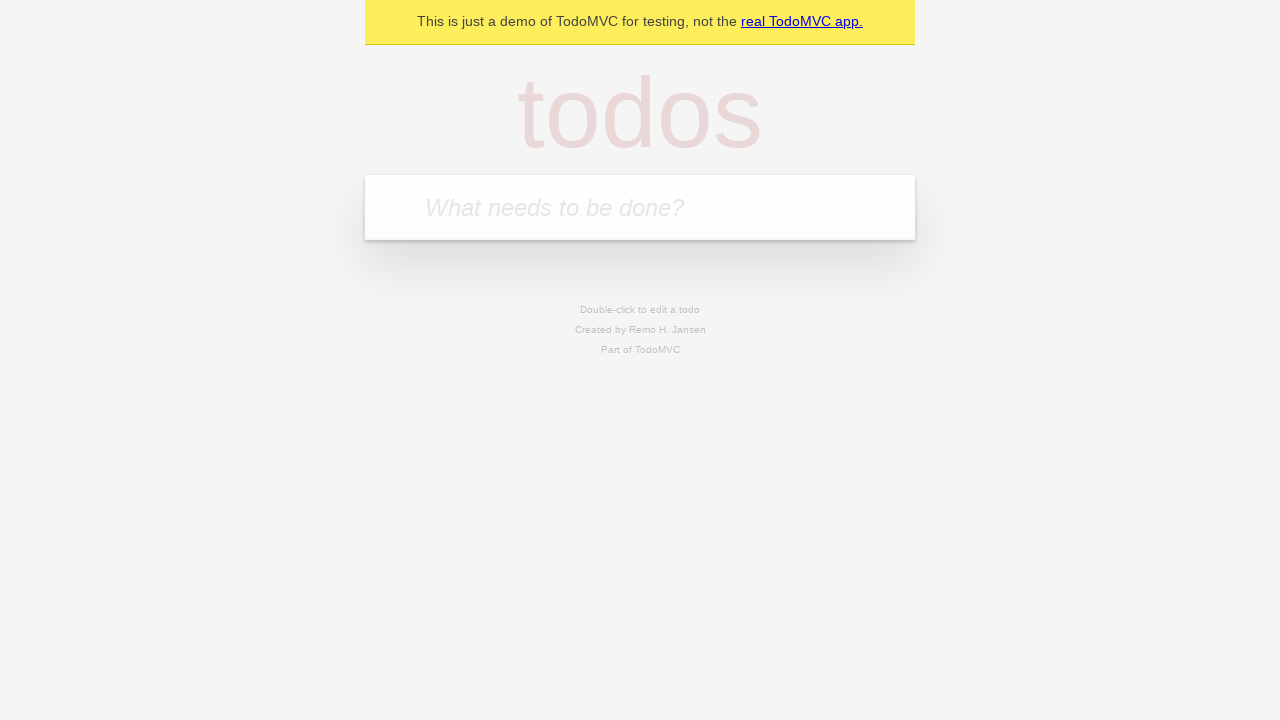

Filled first todo input with 'buy some cheese' on internal:attr=[placeholder="What needs to be done?"i]
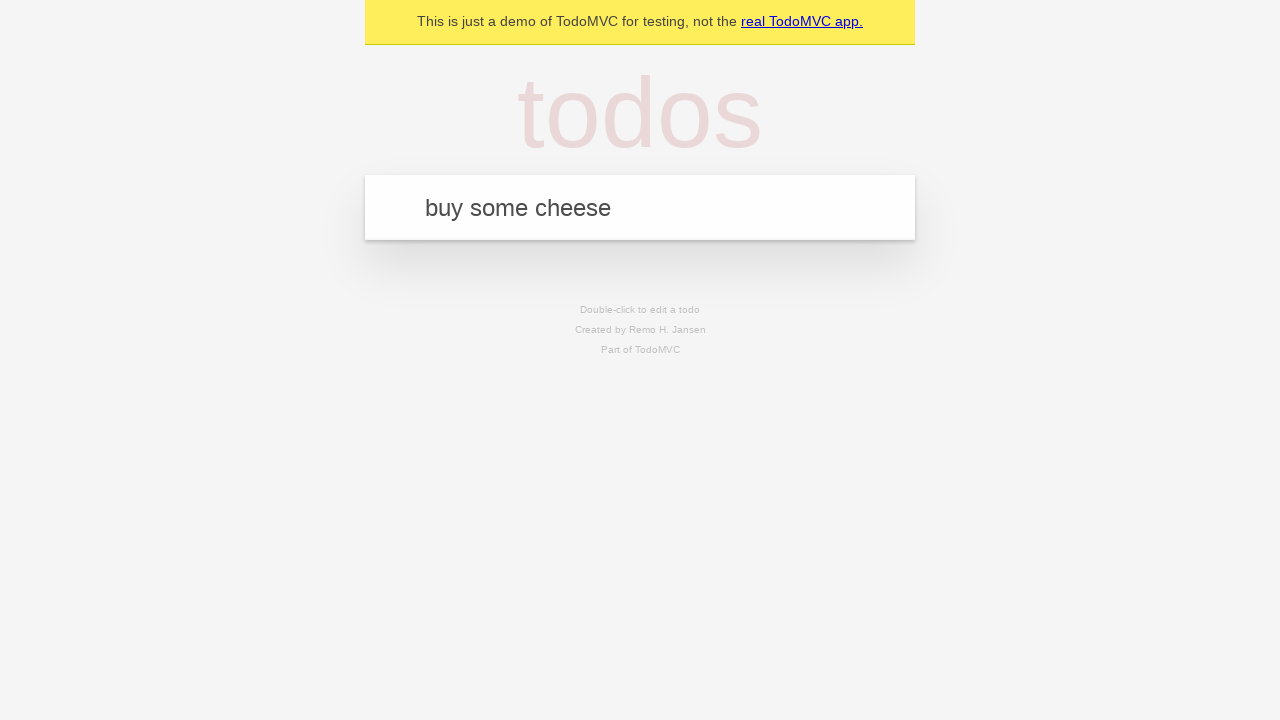

Pressed Enter to add first todo item on internal:attr=[placeholder="What needs to be done?"i]
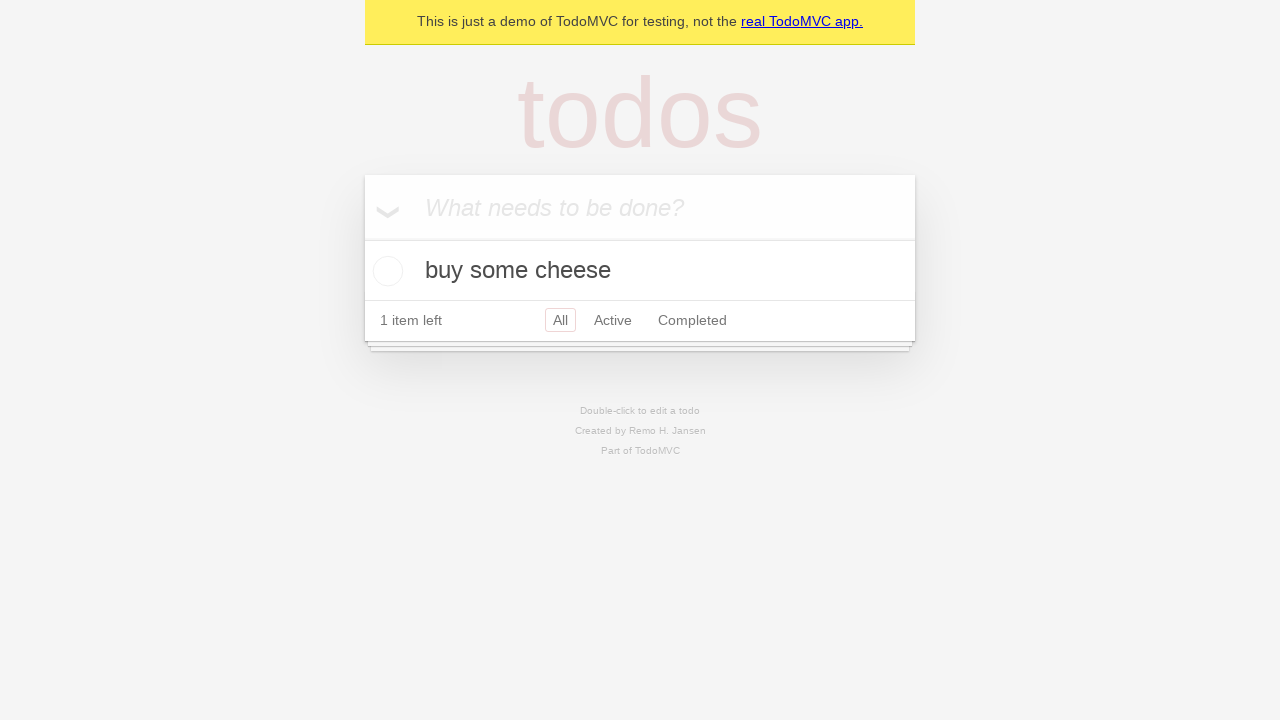

Filled second todo input with 'feed the cat' on internal:attr=[placeholder="What needs to be done?"i]
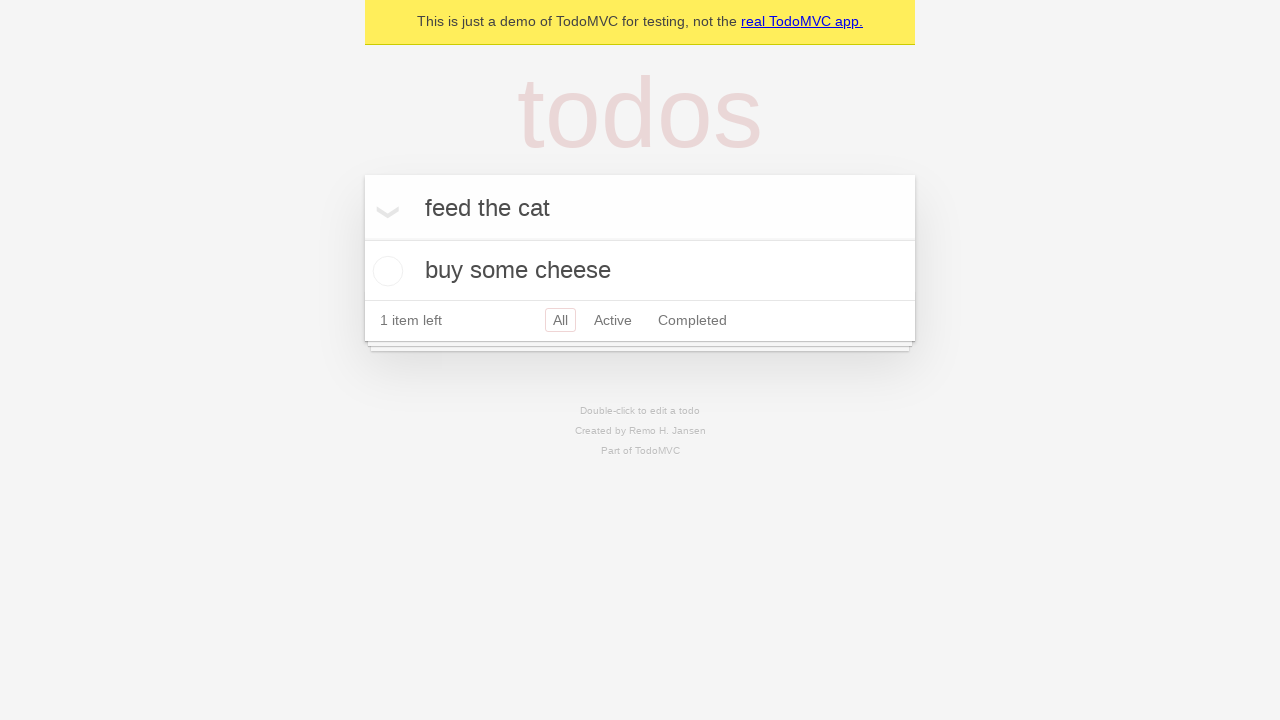

Pressed Enter to add second todo item on internal:attr=[placeholder="What needs to be done?"i]
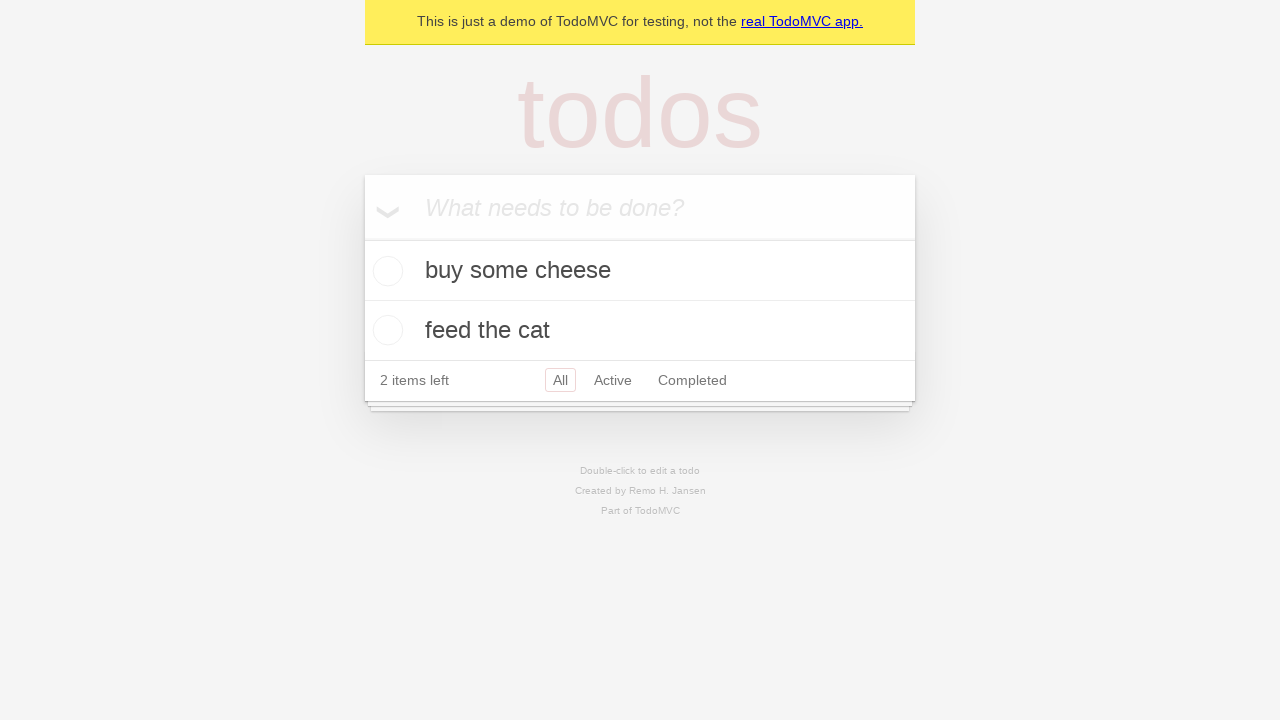

Filled third todo input with 'book a doctors appointment' on internal:attr=[placeholder="What needs to be done?"i]
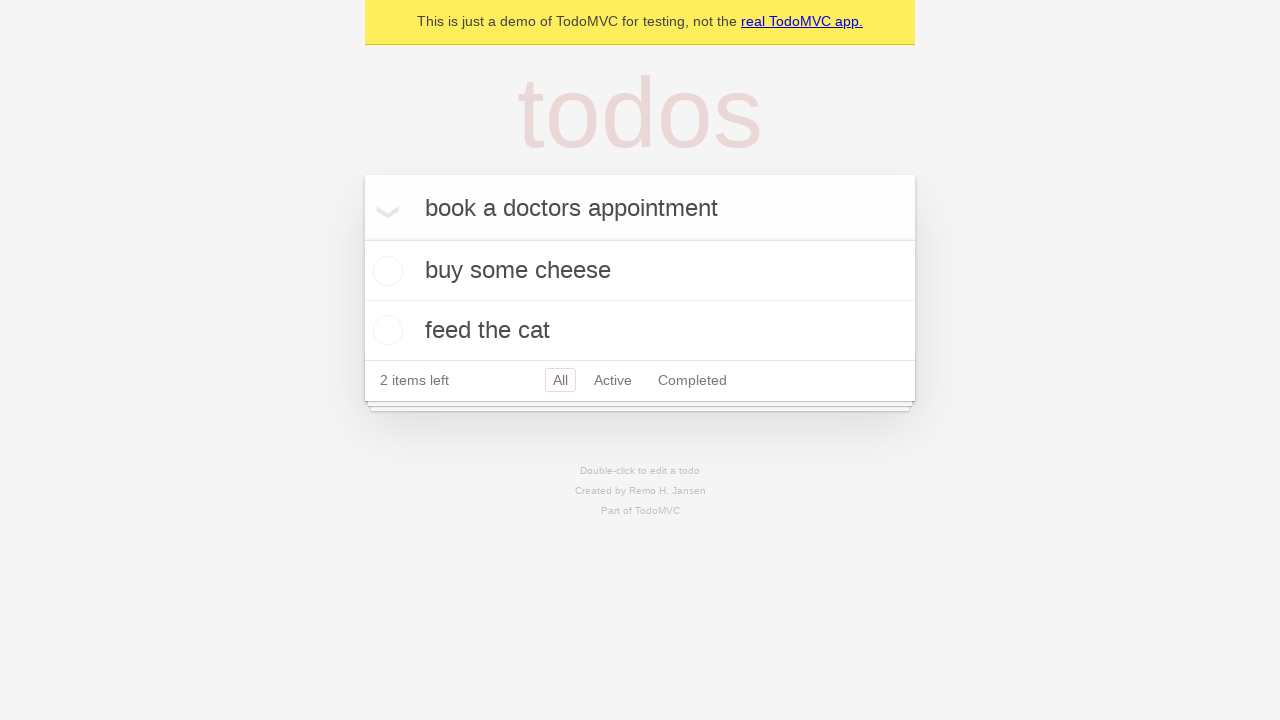

Pressed Enter to add third todo item on internal:attr=[placeholder="What needs to be done?"i]
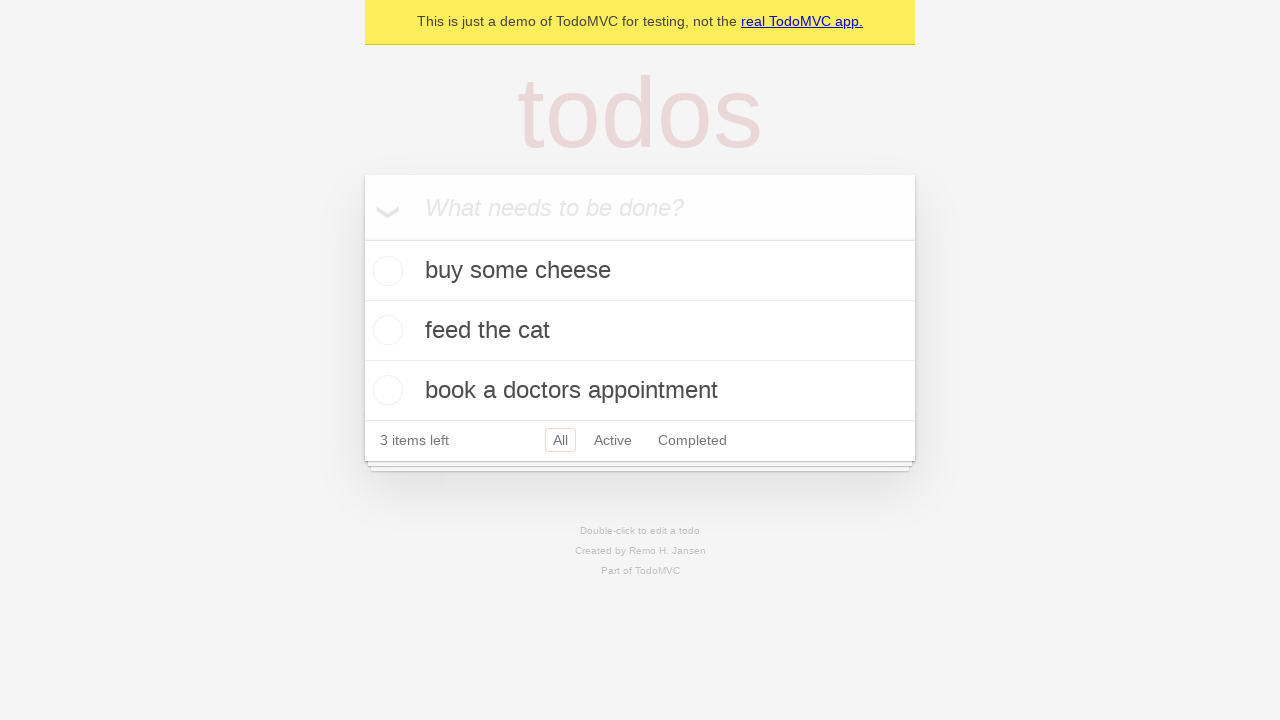

Checked the second todo item checkbox at (385, 330) on internal:testid=[data-testid="todo-item"s] >> nth=1 >> internal:role=checkbox
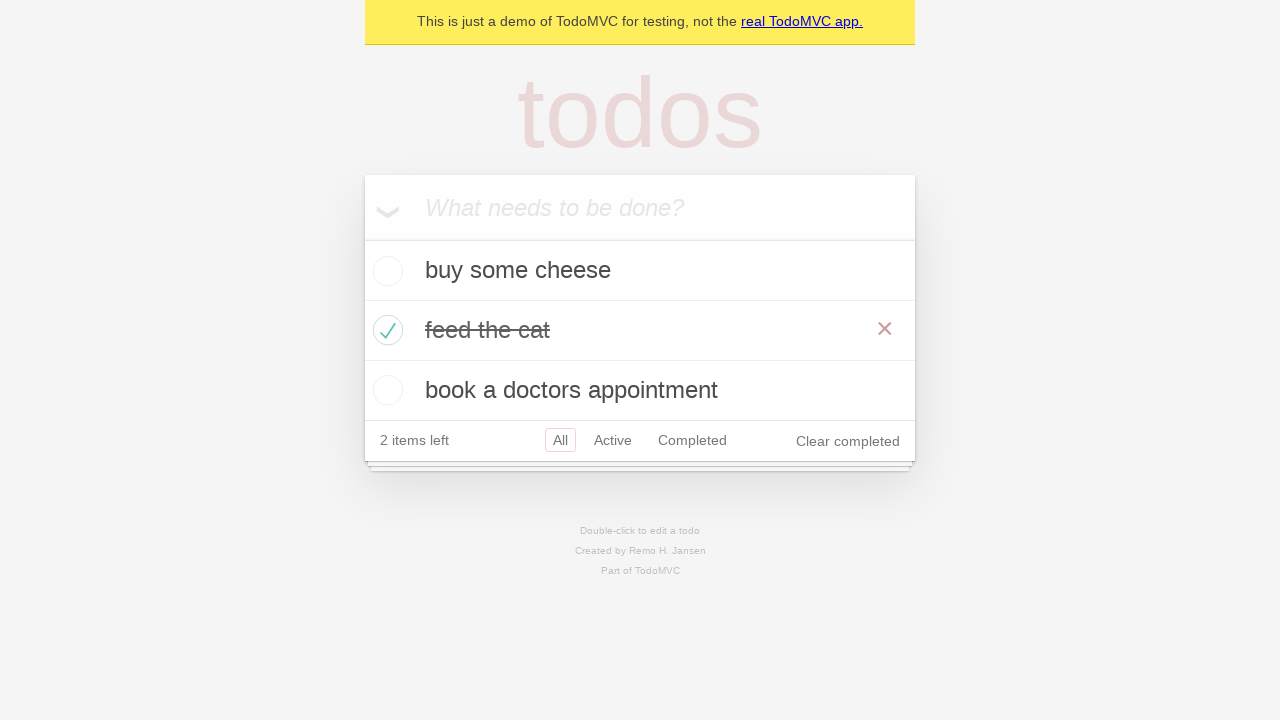

Clicked All filter to view all todo items at (560, 440) on internal:role=link[name="All"i]
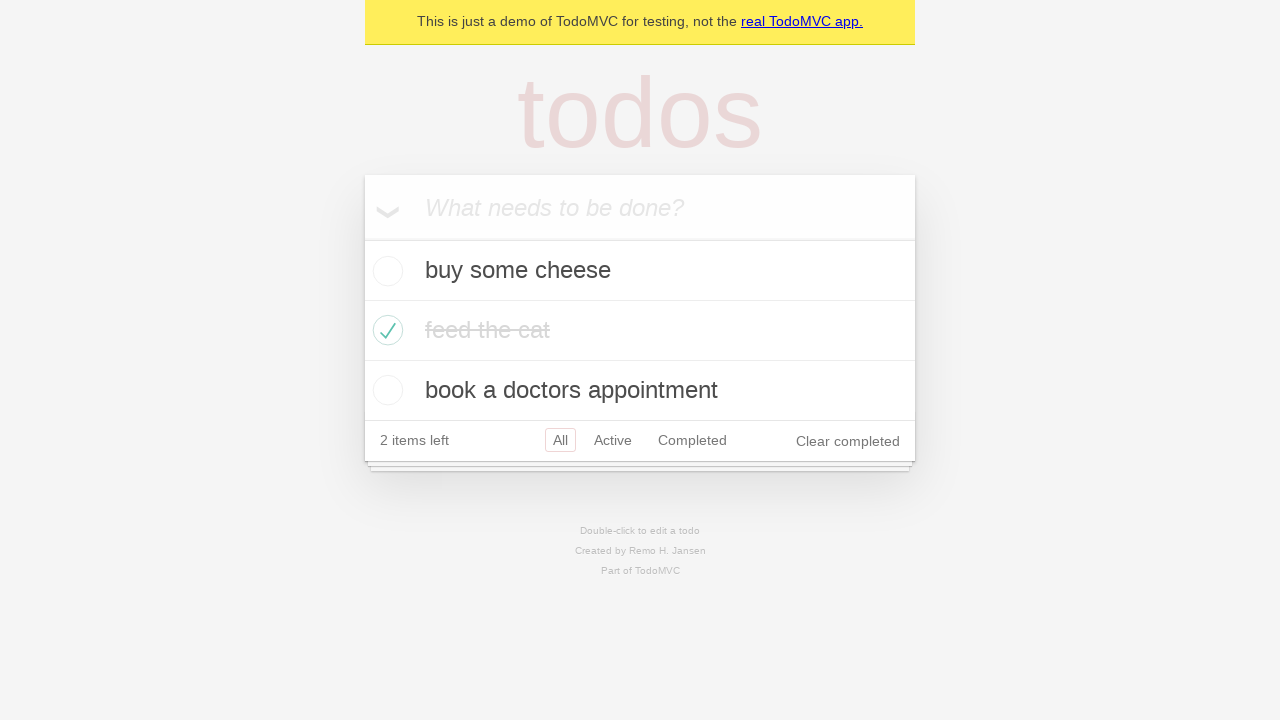

Clicked Active filter to view active todo items at (613, 440) on internal:role=link[name="Active"i]
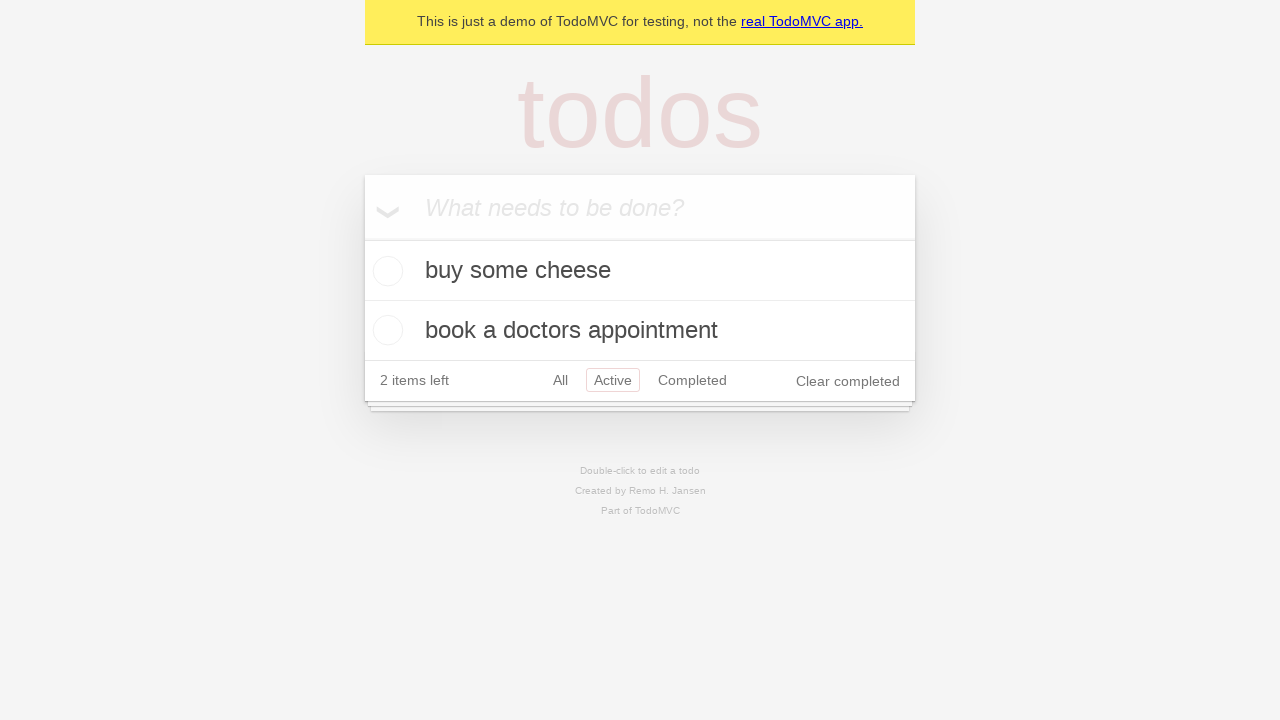

Clicked Completed filter to view completed todo items at (692, 380) on internal:role=link[name="Completed"i]
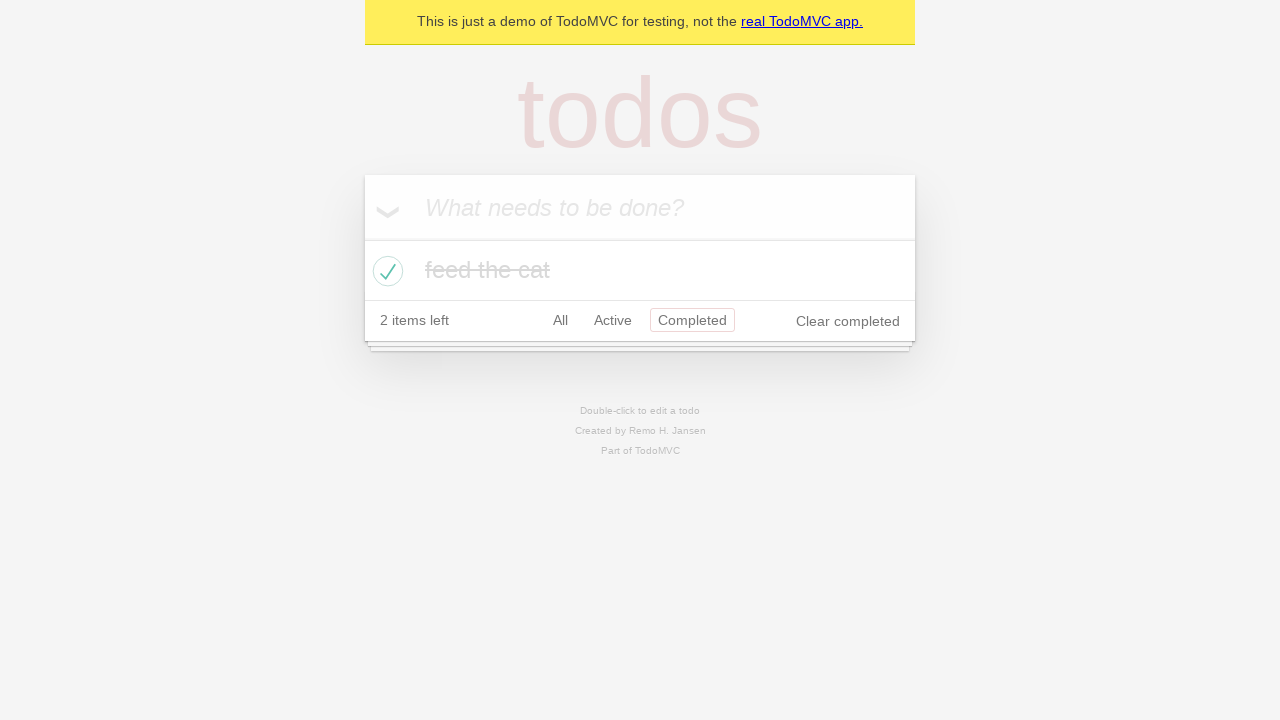

Navigated back to Active filter view
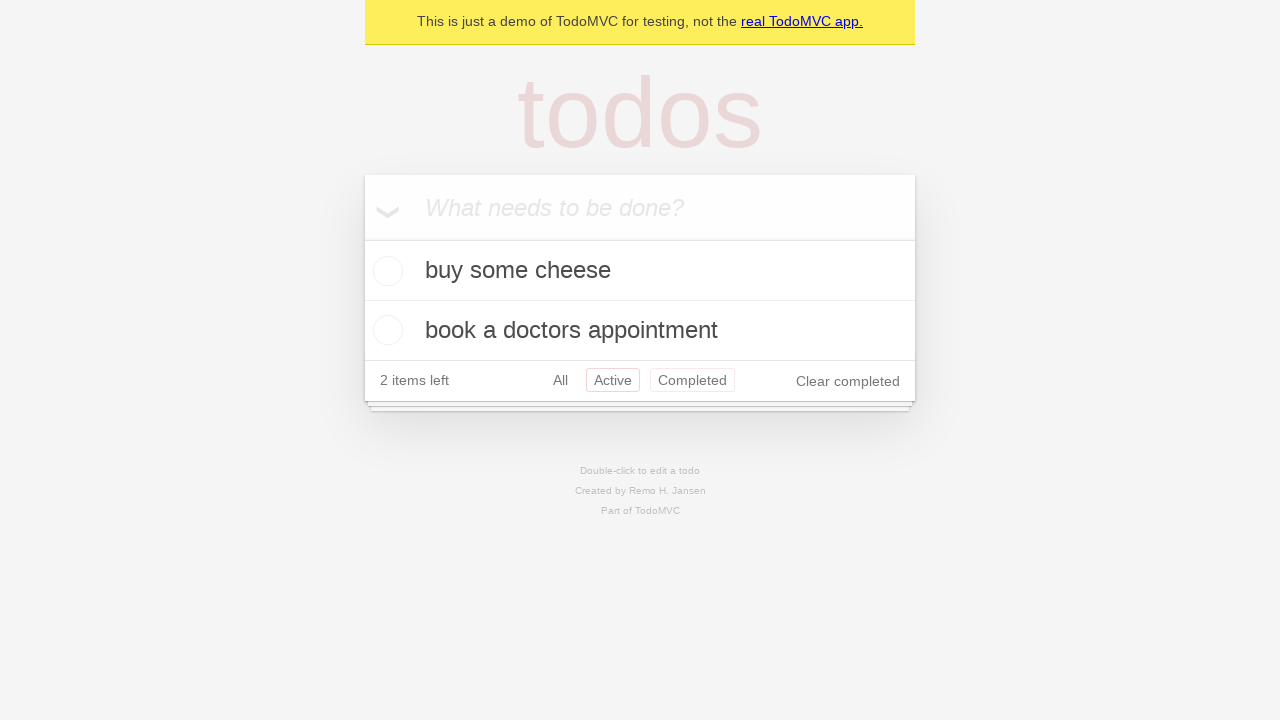

Navigated back to All filter view
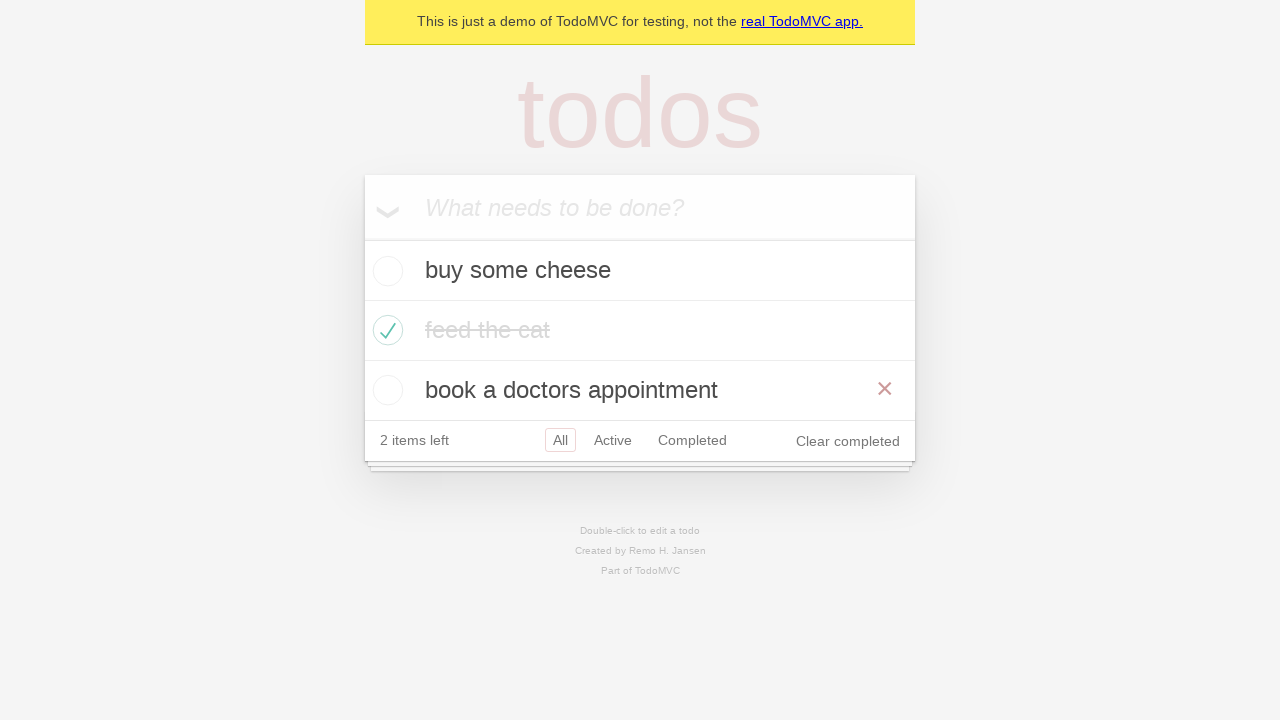

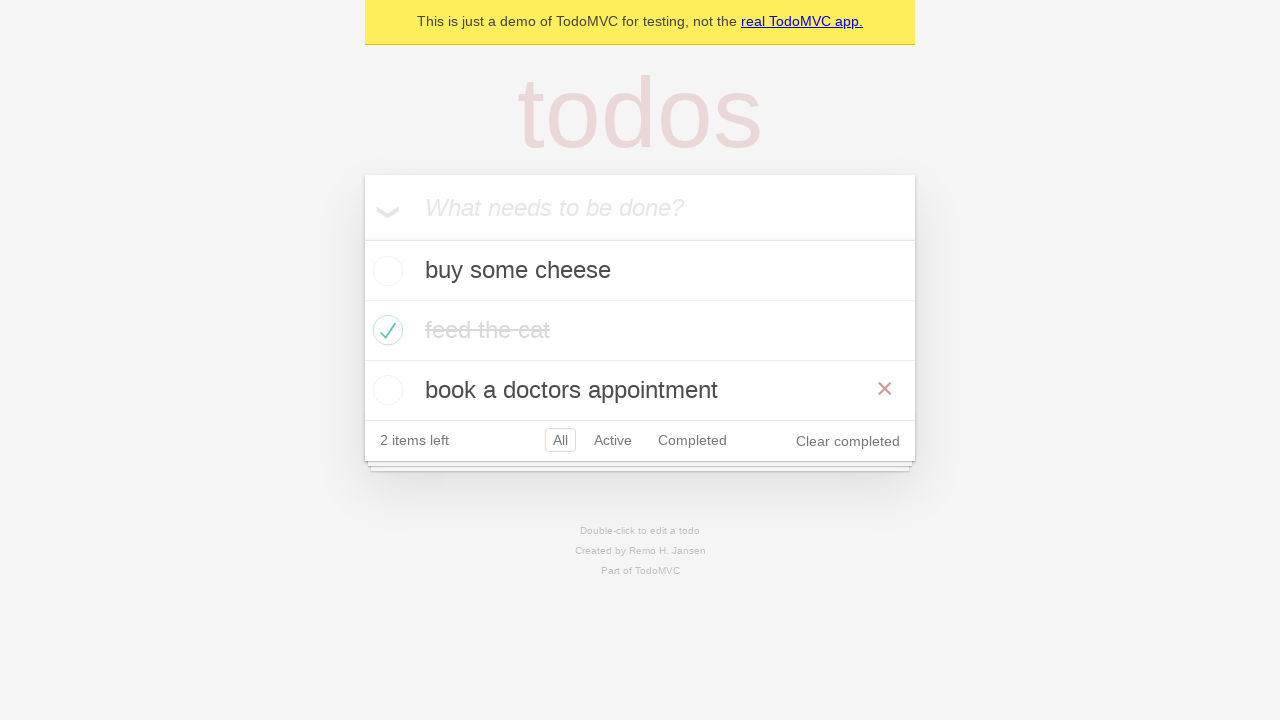